Tests closing a modal/entry ad popup by clicking the Close button on the dialog

Starting URL: http://the-internet.herokuapp.com/entry_ad

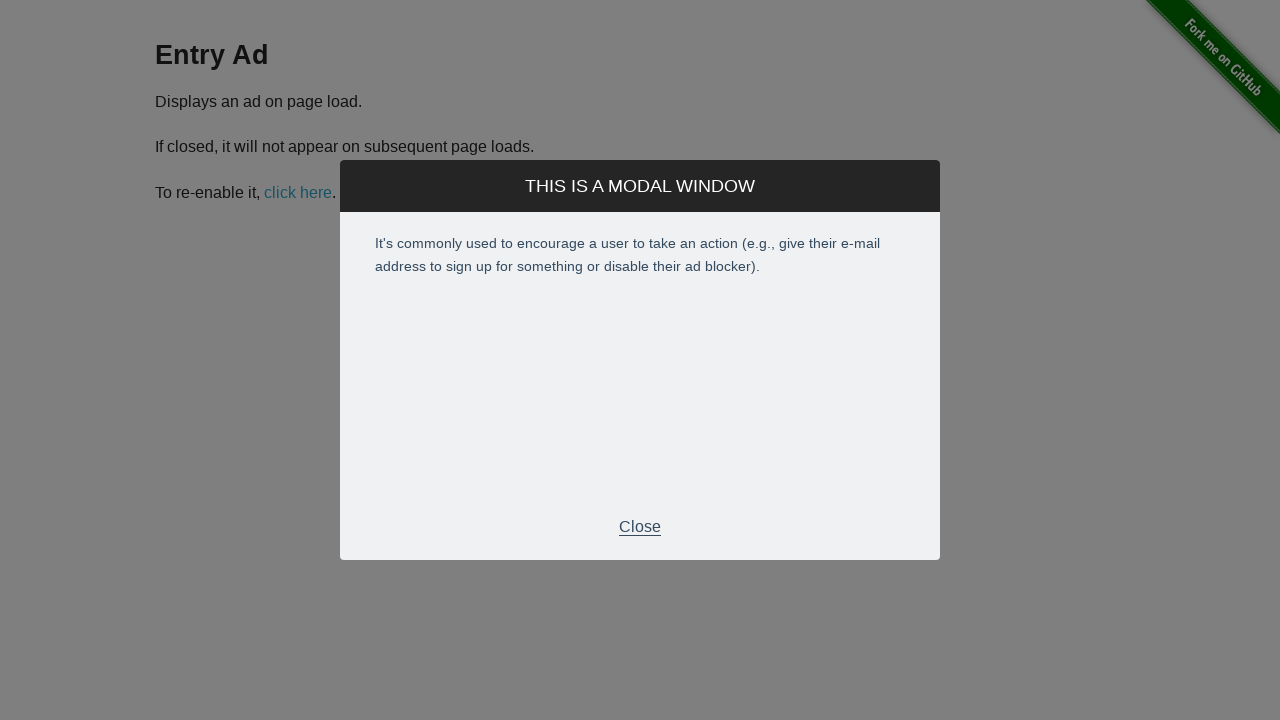

Entry ad modal appeared with Close button visible
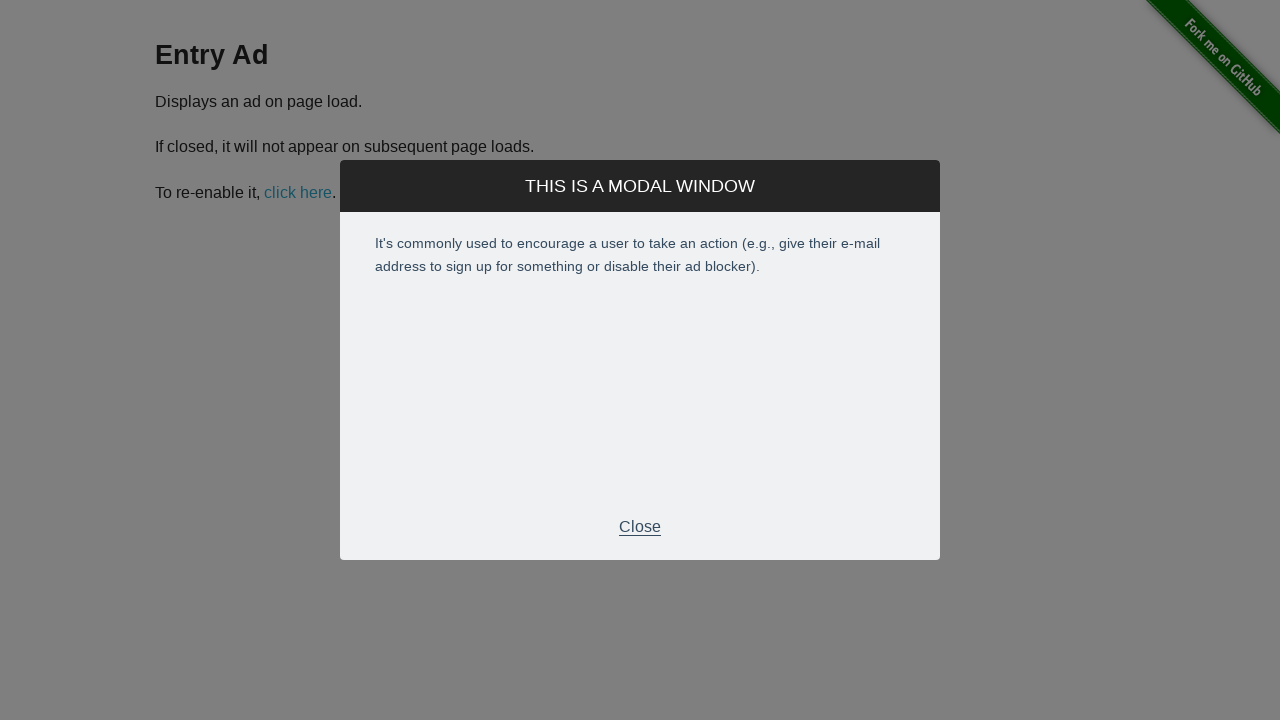

Clicked Close button to dismiss the entry ad modal at (640, 527) on xpath=//p[normalize-space()='Close']
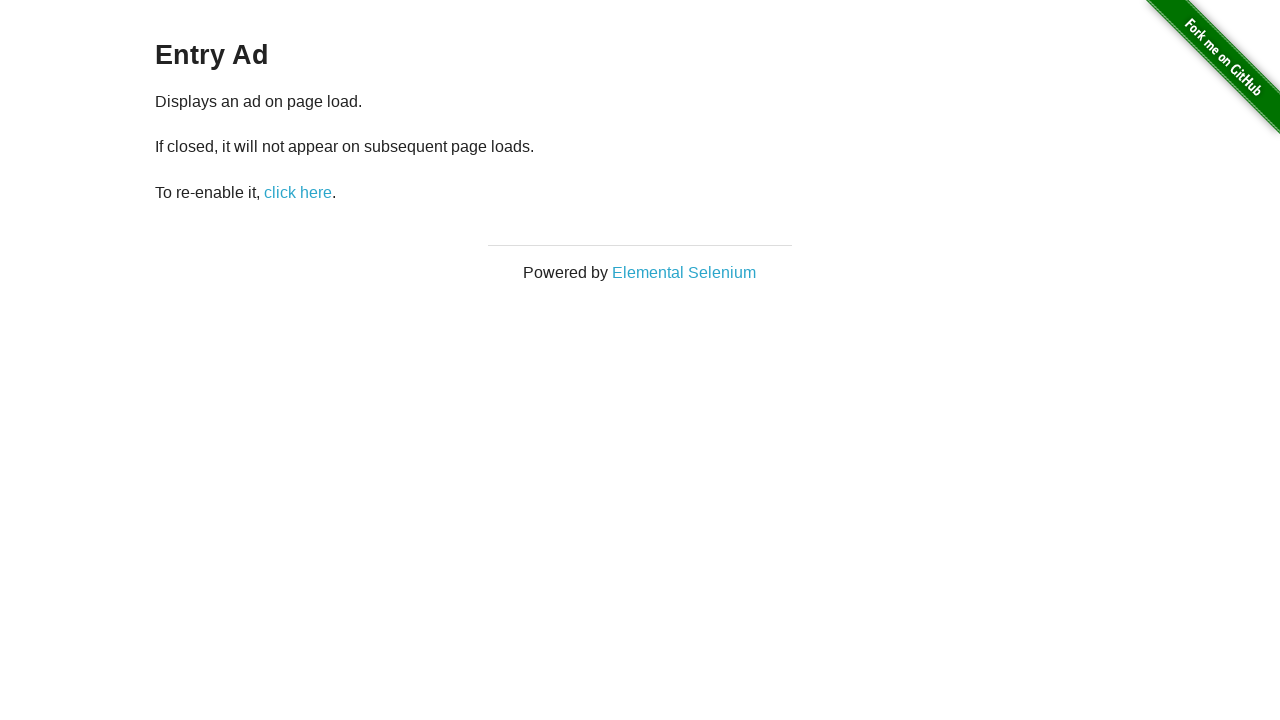

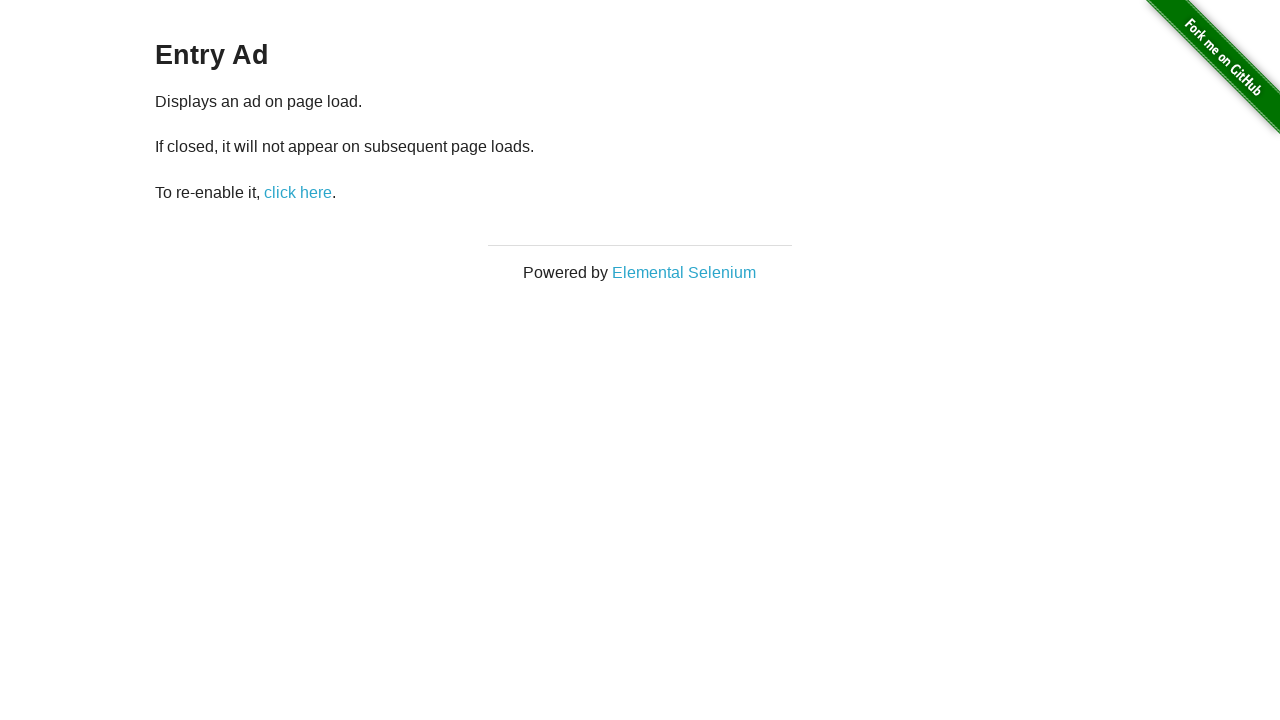